Tests interaction with nested iframes by navigating to the nested iframe tab, switching through multiple iframe levels, and entering text in an input field within the inner iframe

Starting URL: https://demo.automationtesting.in/Frames.html

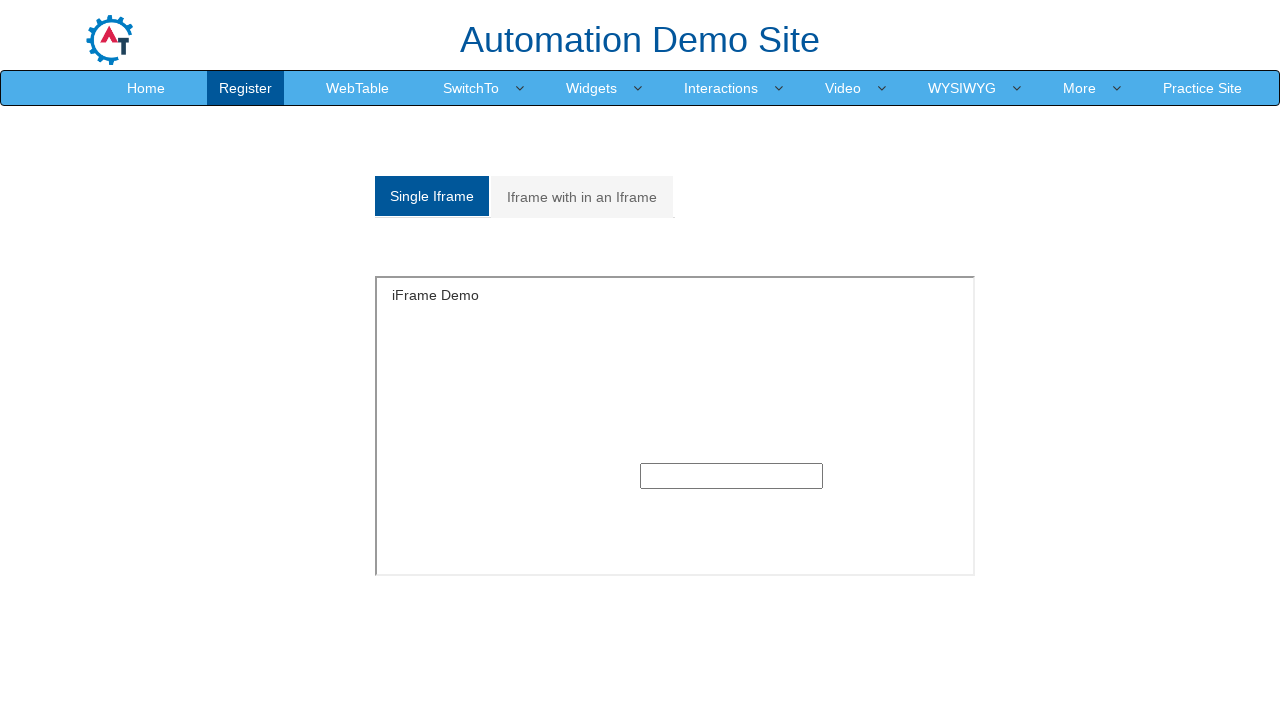

Clicked on 'Iframe with in an Iframe' tab at (582, 197) on xpath=//a[contains(text(), 'Iframe with in an Iframe')]
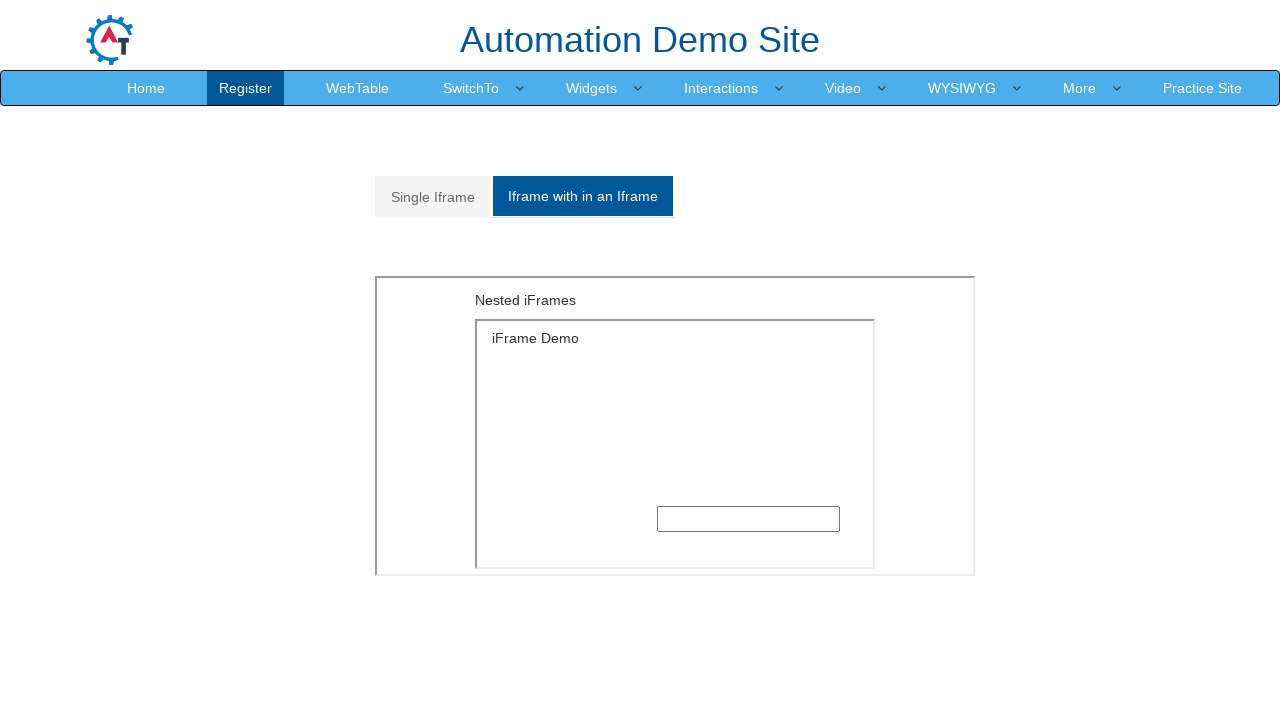

Located outer iframe with src='MultipleFrames.html'
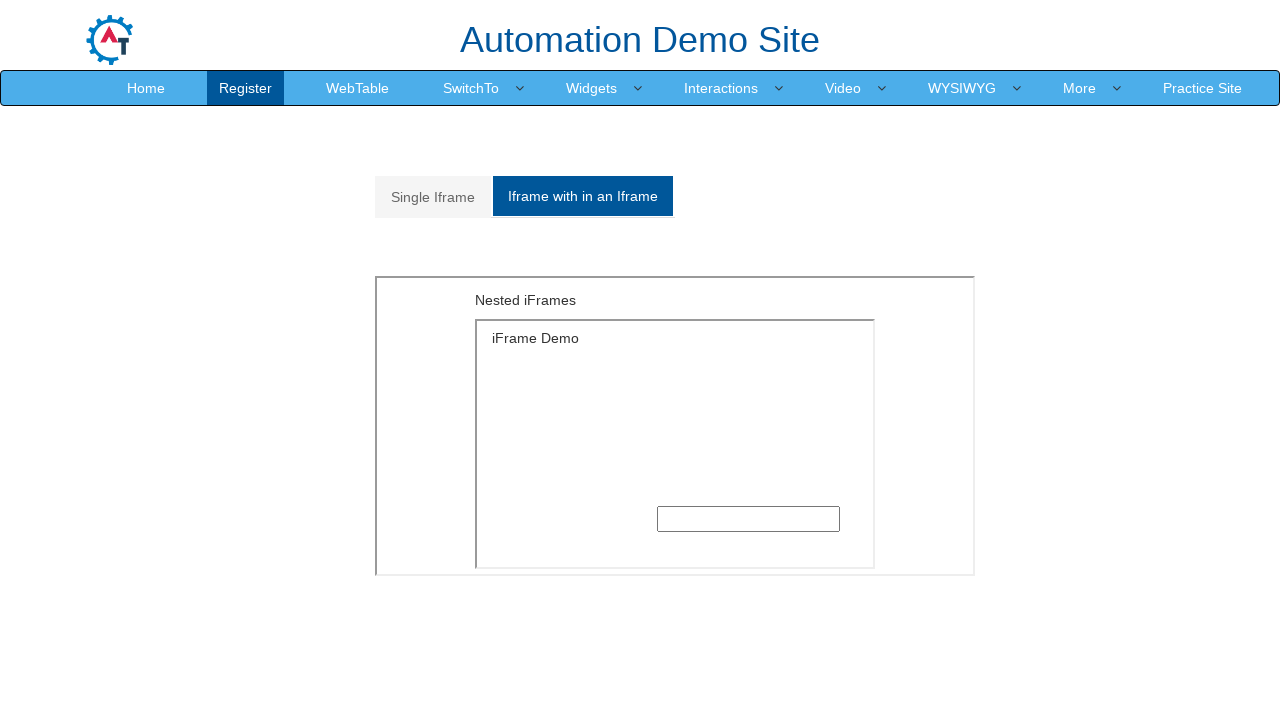

Located inner iframe with src='SingleFrame.html' within outer iframe
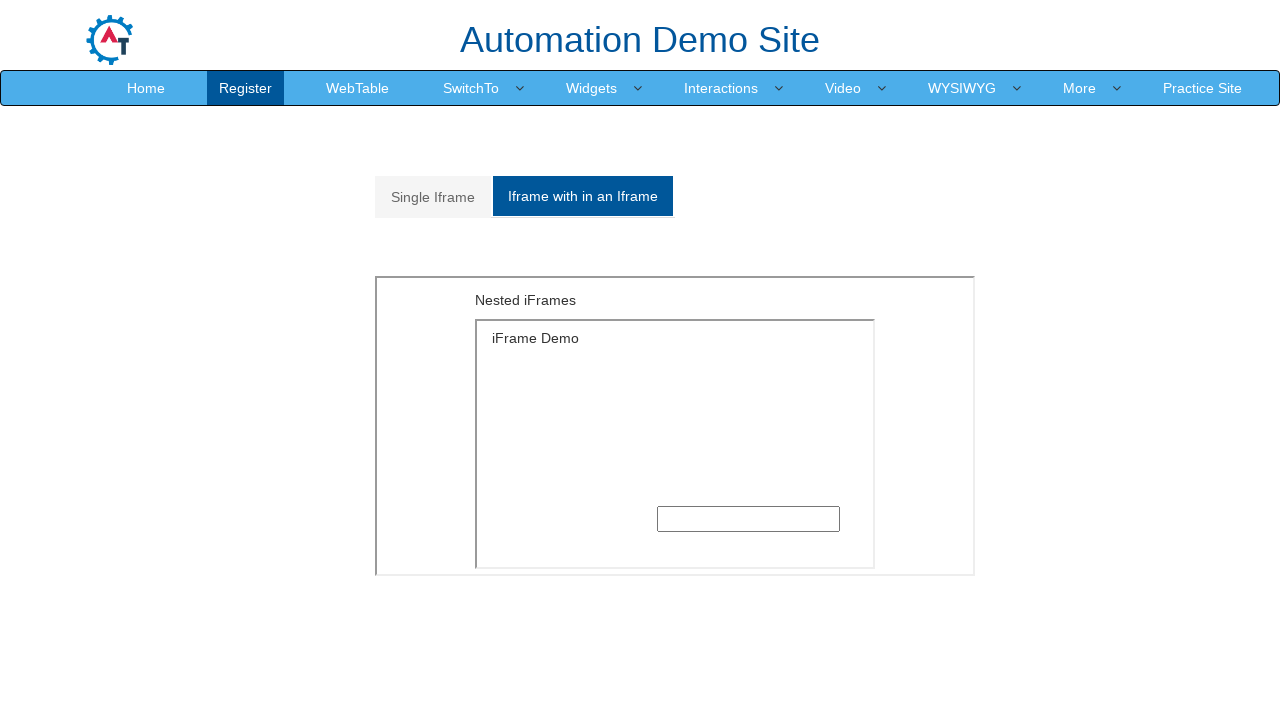

Entered 'Automation Testing' in text input field within inner iframe on xpath=//iframe[@src='MultipleFrames.html'] >> internal:control=enter-frame >> xp
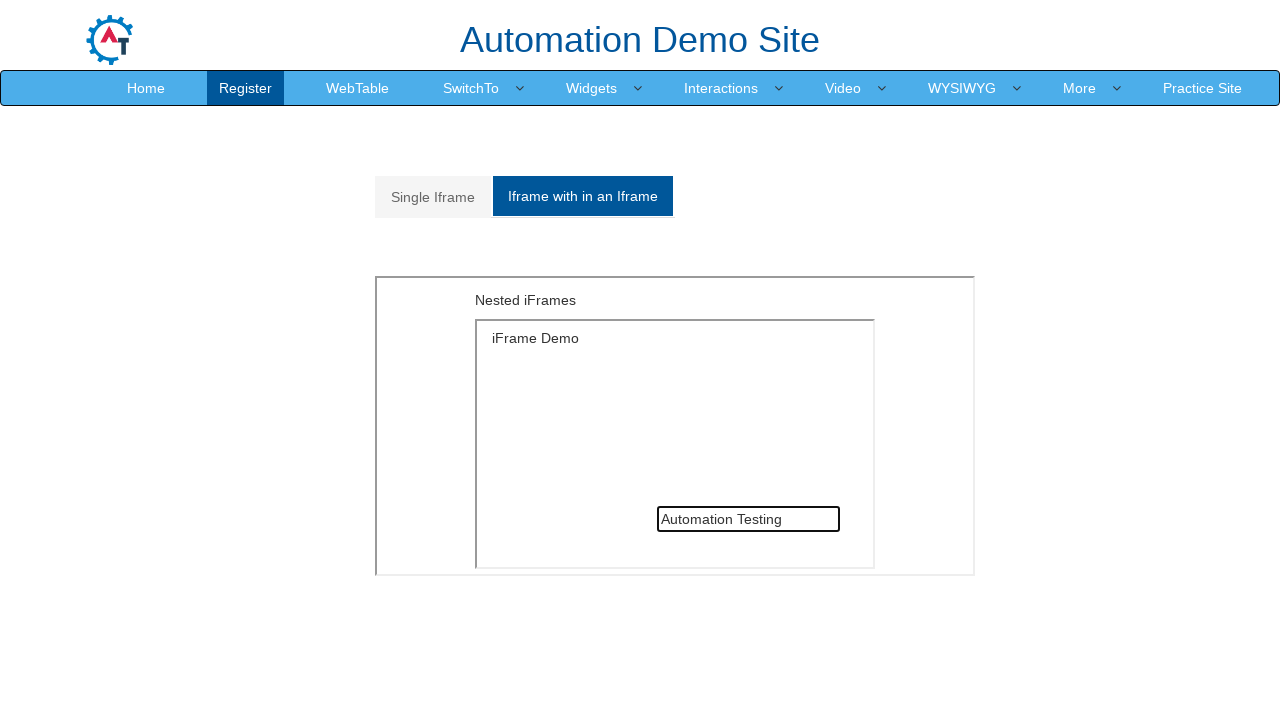

Clicked on 'Single Iframe' tab to navigate back at (433, 197) on xpath=//a[contains(text(), 'Single Iframe')]
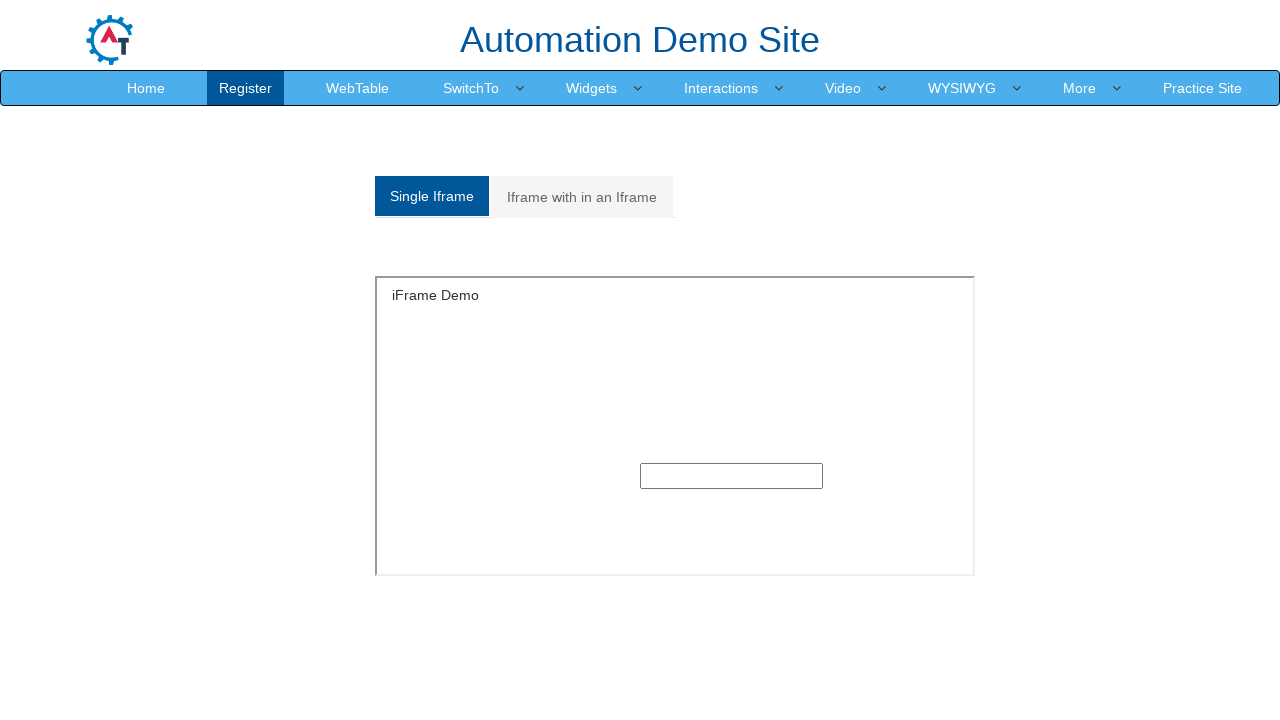

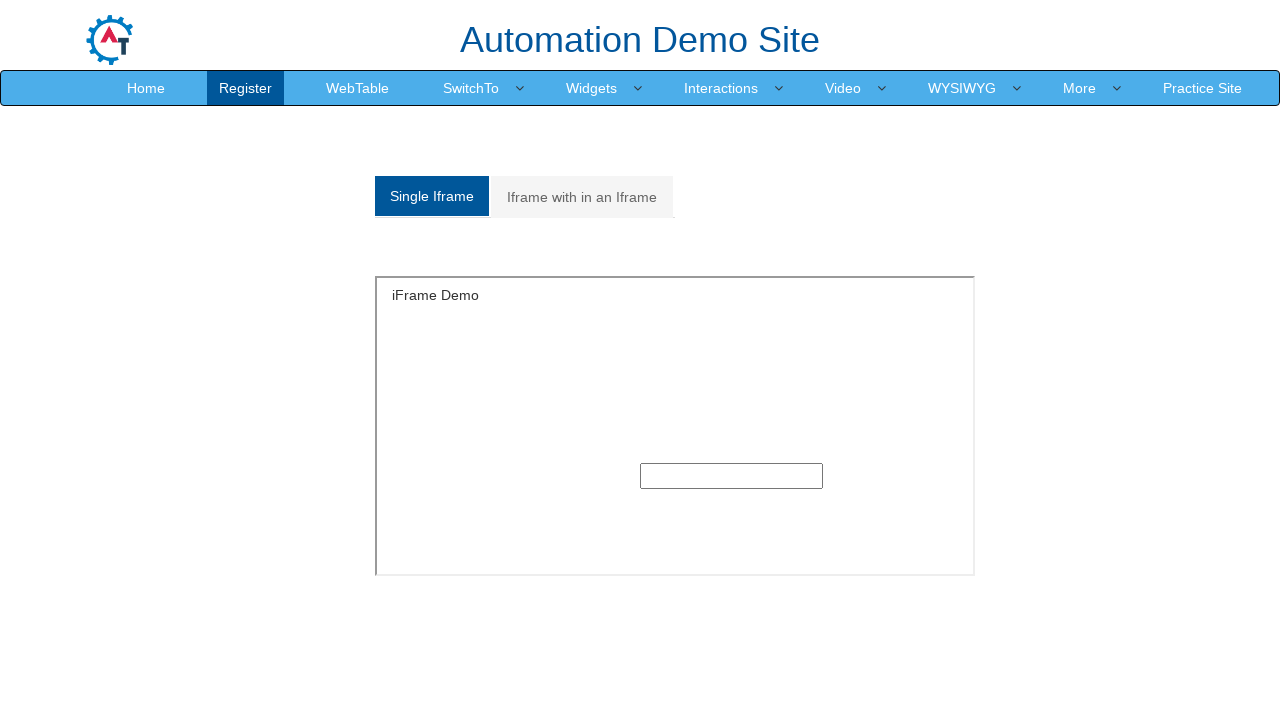